Tests individual row selection in a multi-selection table by clicking specific checkboxes and verifying the corresponding records are selected or deselected.

Starting URL: https://docs.webforj.com/tablemultiselection?

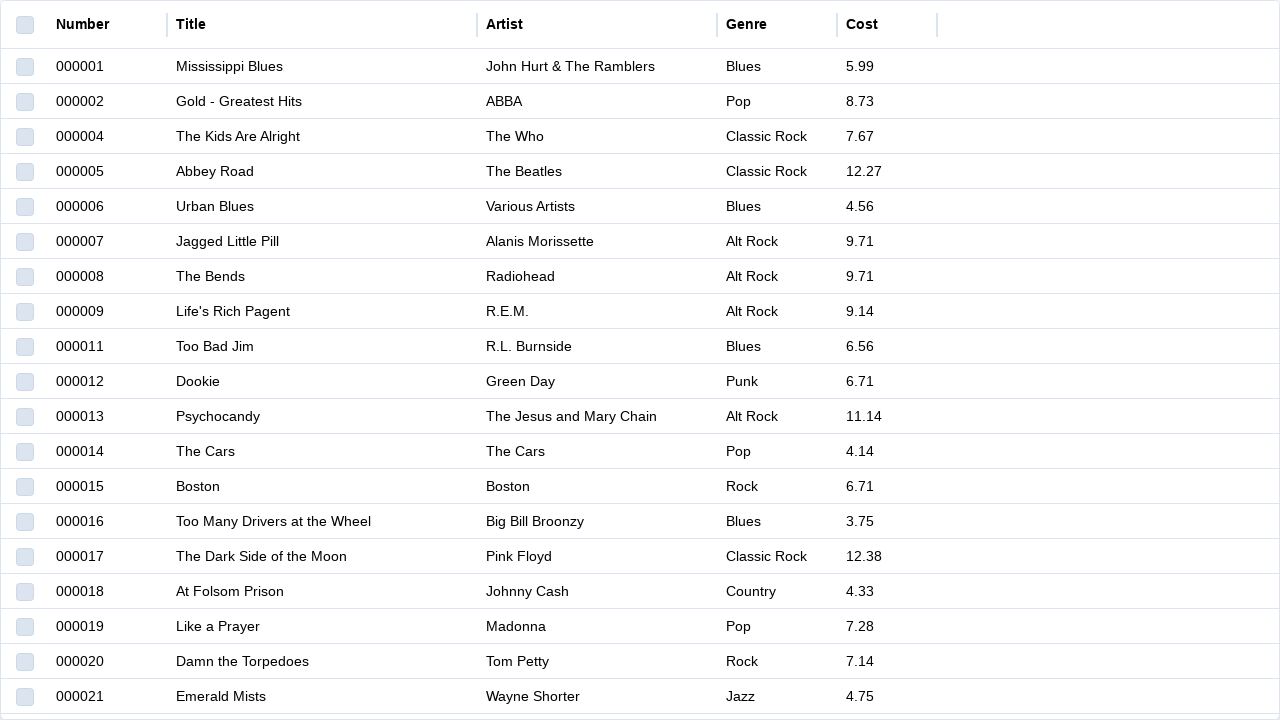

Clicked second checkbox (index 1) to select first data row at (25, 67) on input[type='checkbox'] >> nth=1
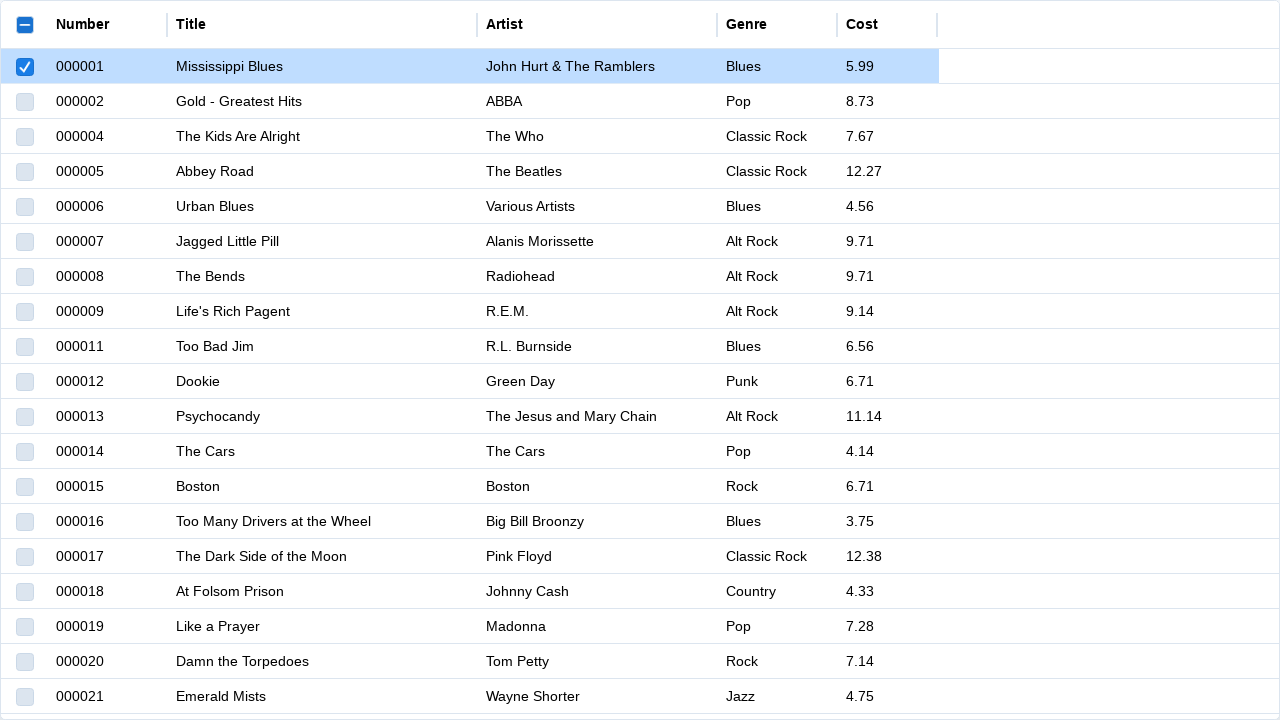

Verified 'Record Selection' header text appeared
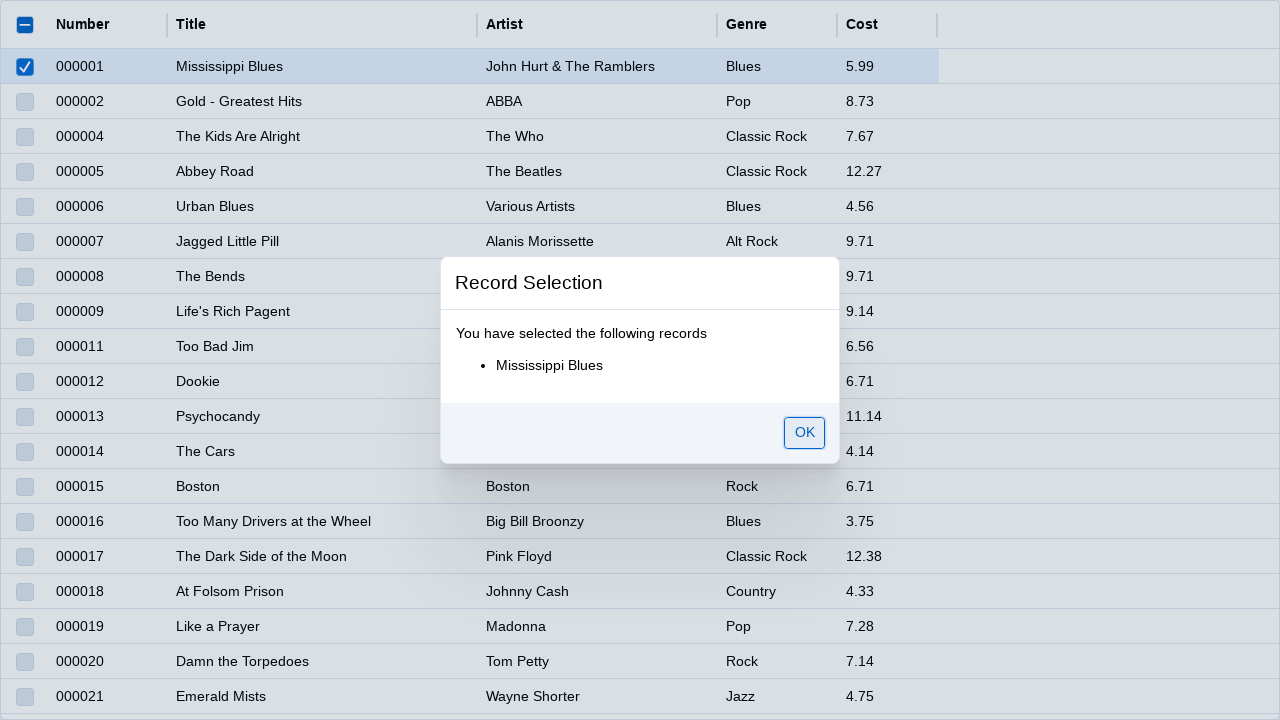

Clicked OK button to confirm selection at (804, 433) on internal:role=button[name="OK"i]
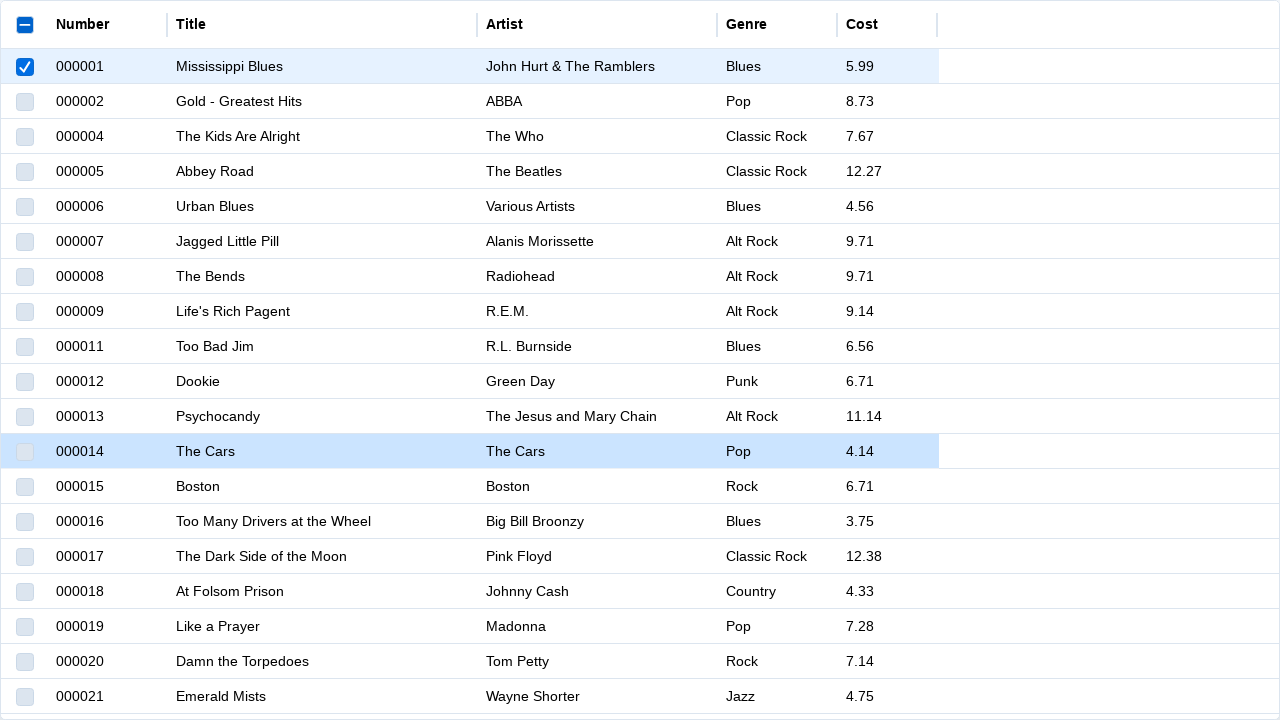

Clicked third checkbox (index 2) to select second data row at (25, 102) on input[type='checkbox'] >> nth=2
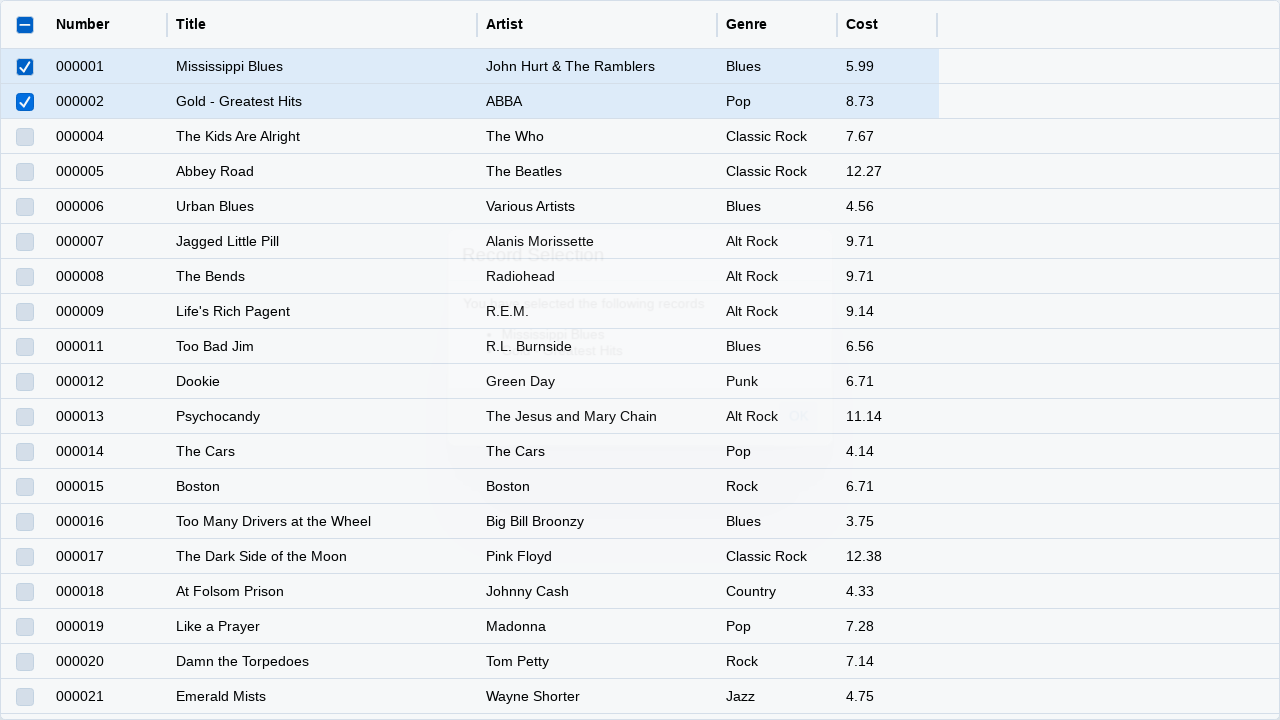

Clicked OK button to confirm selection at (804, 442) on internal:role=button[name="OK"i]
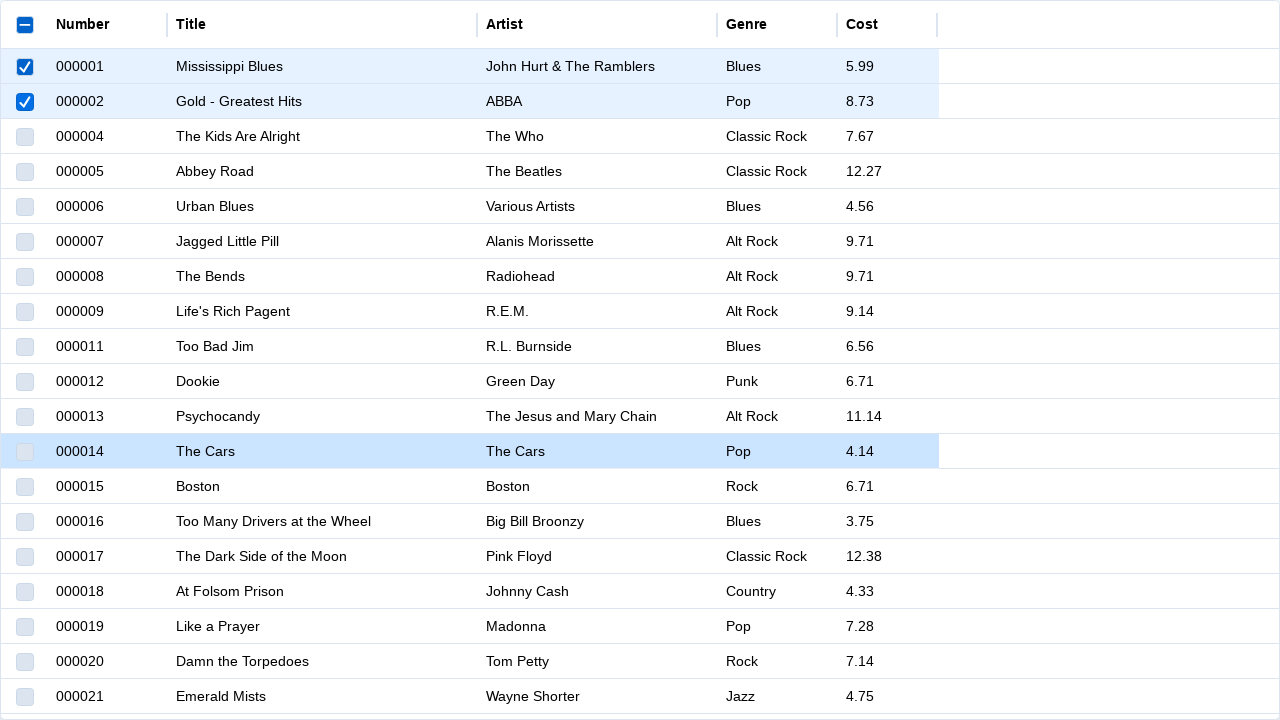

Clicked third checkbox again to deselect second data row at (25, 102) on input[type='checkbox'] >> nth=2
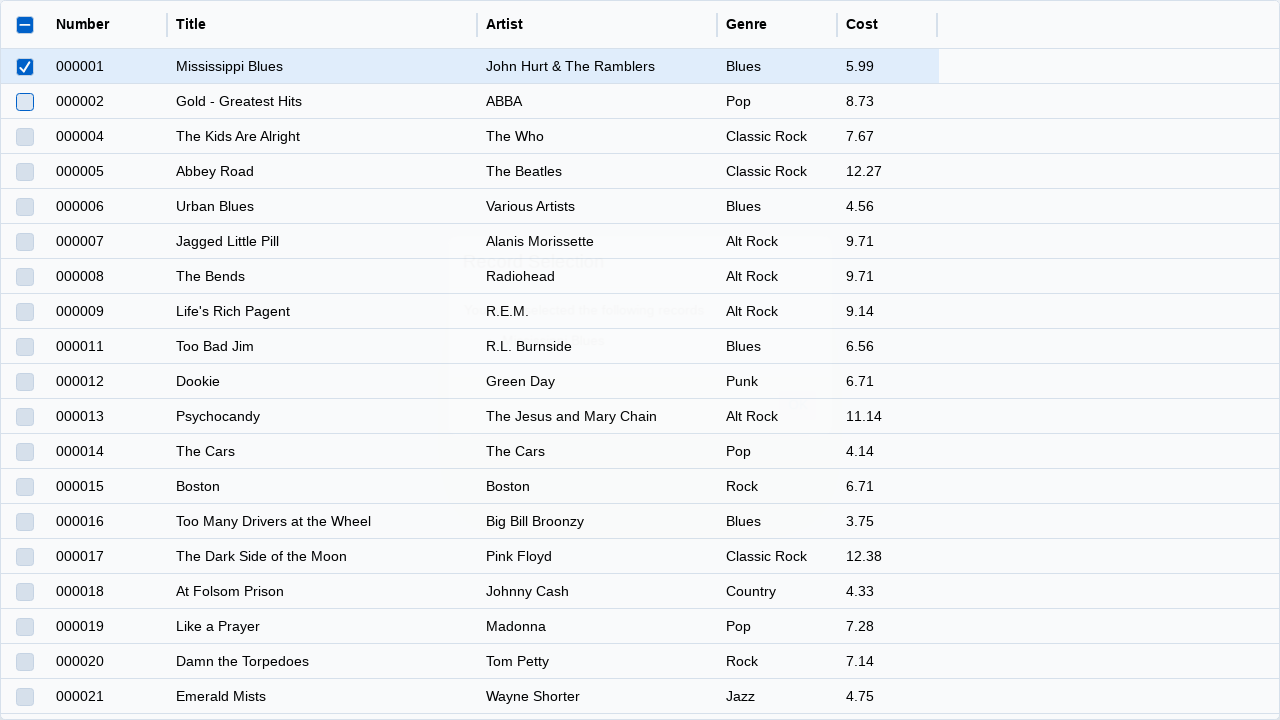

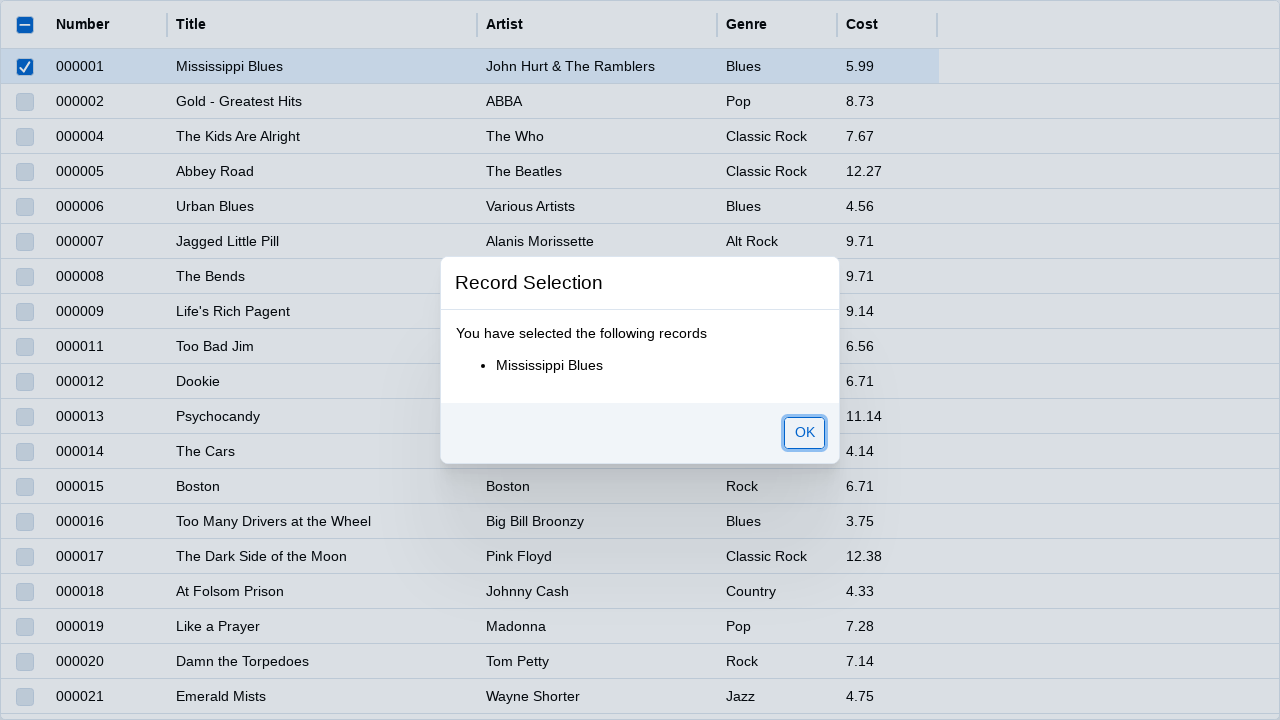